Tests clicking on the light mode toggle button on the Playwright documentation website

Starting URL: https://playwright.dev/

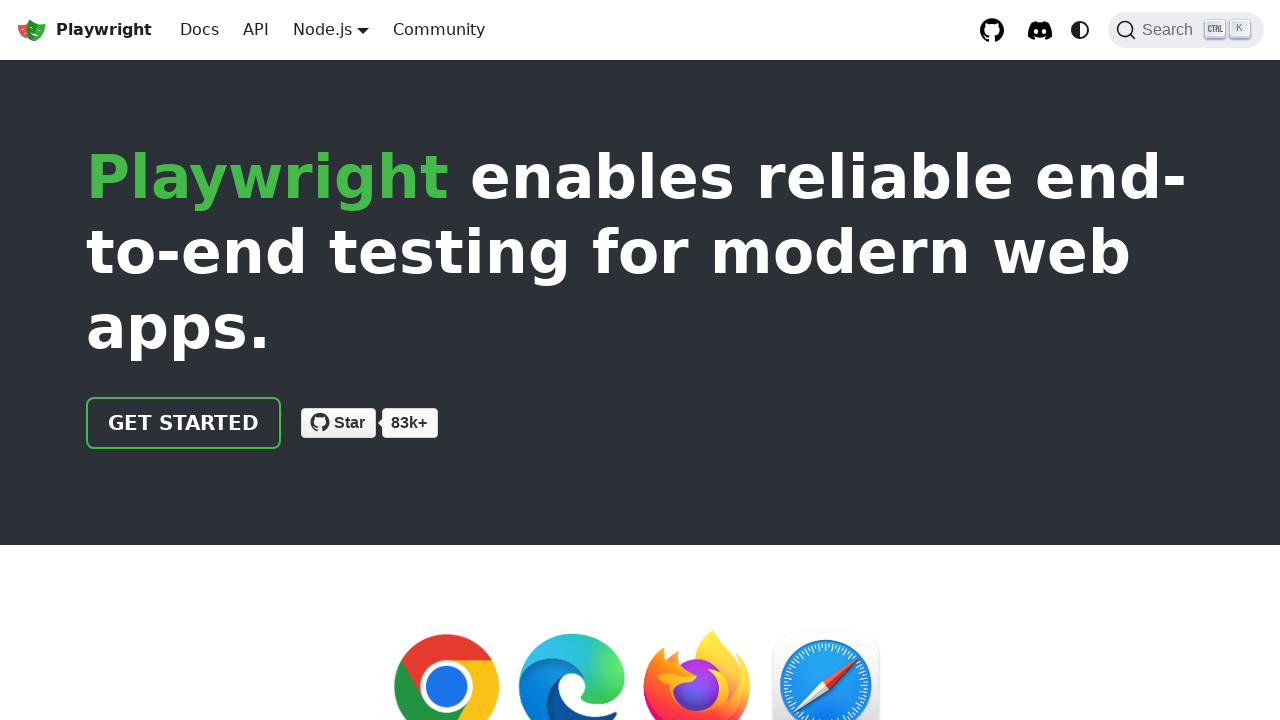

Navigated to Playwright documentation website
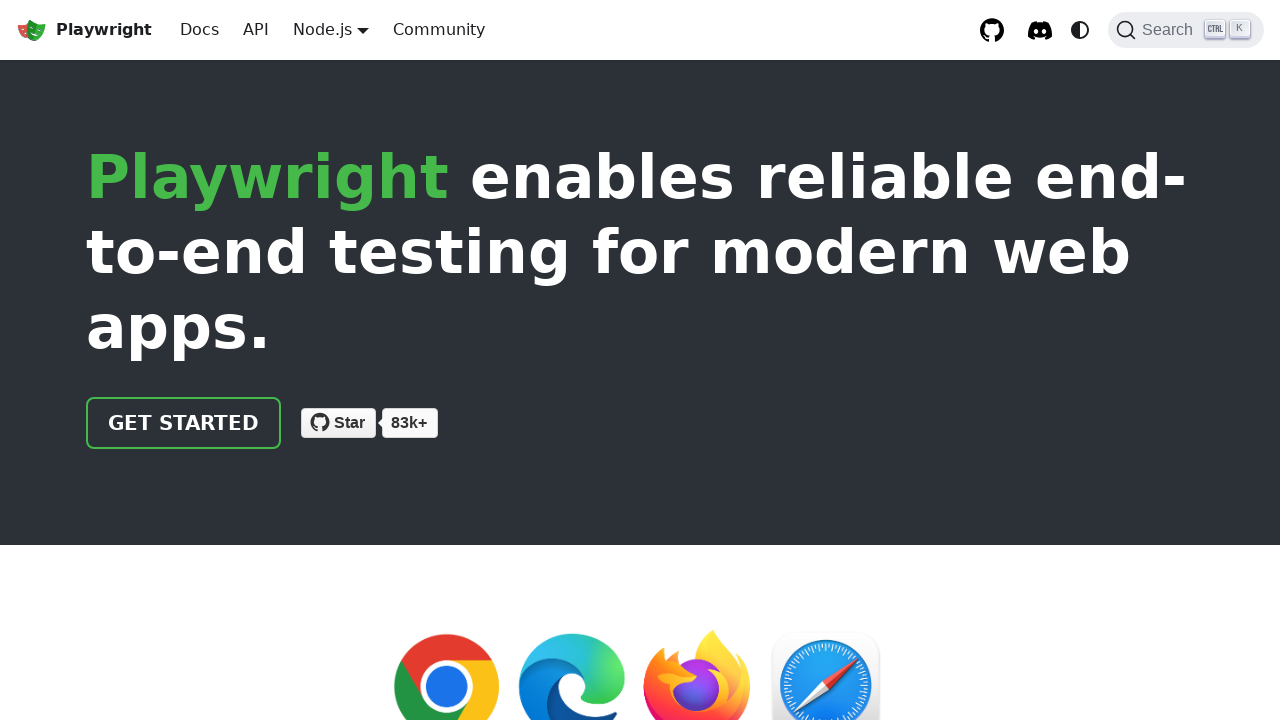

Located light mode toggle button
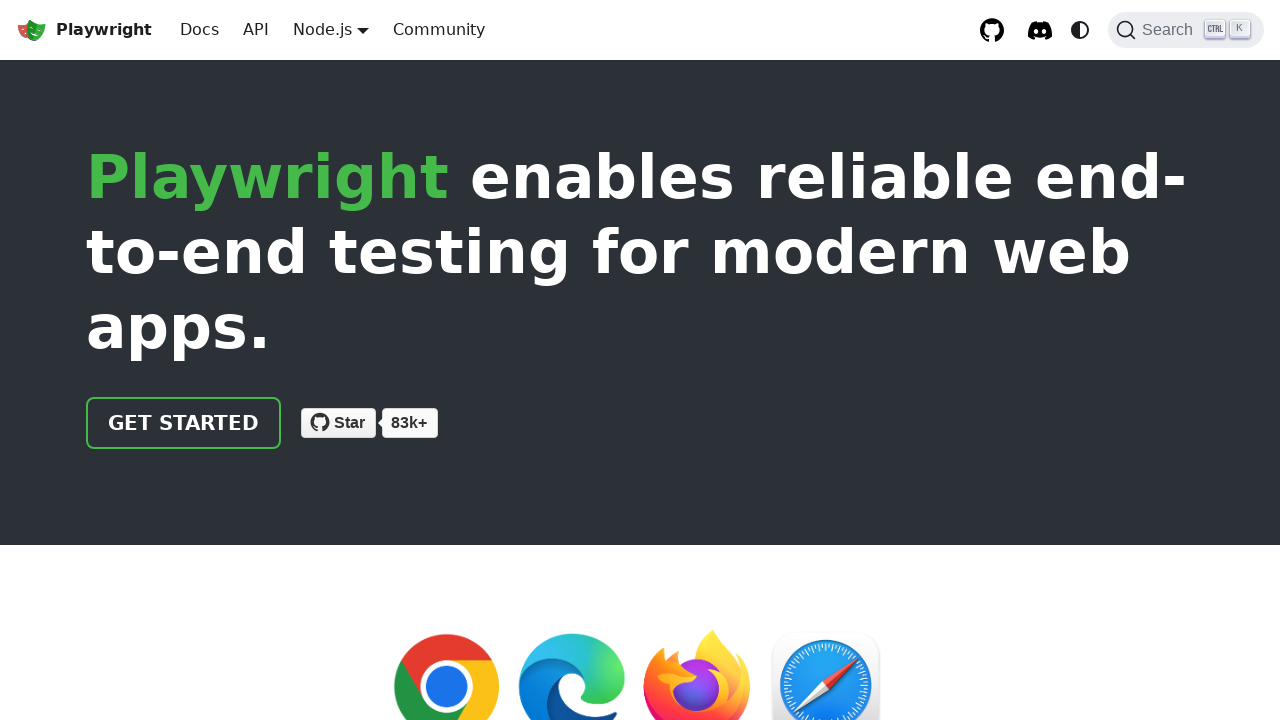

Clicked light mode toggle button at (1080, 30) on internal:label="light mode"i
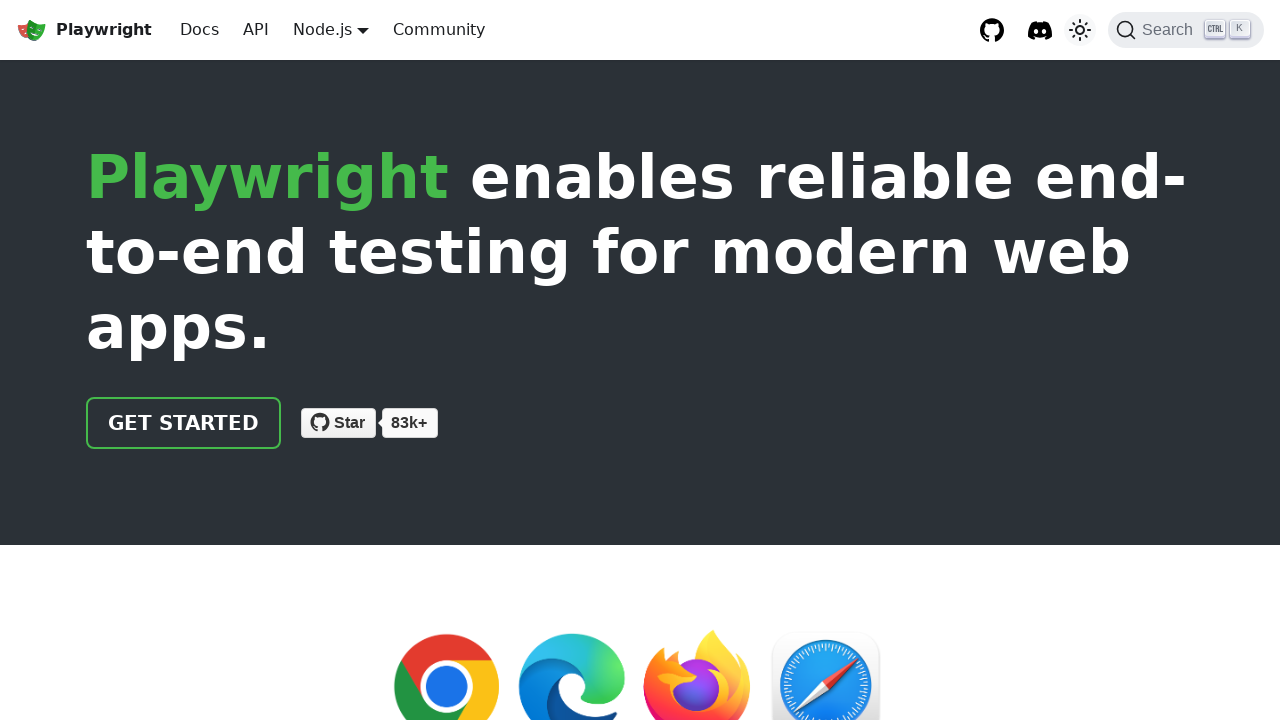

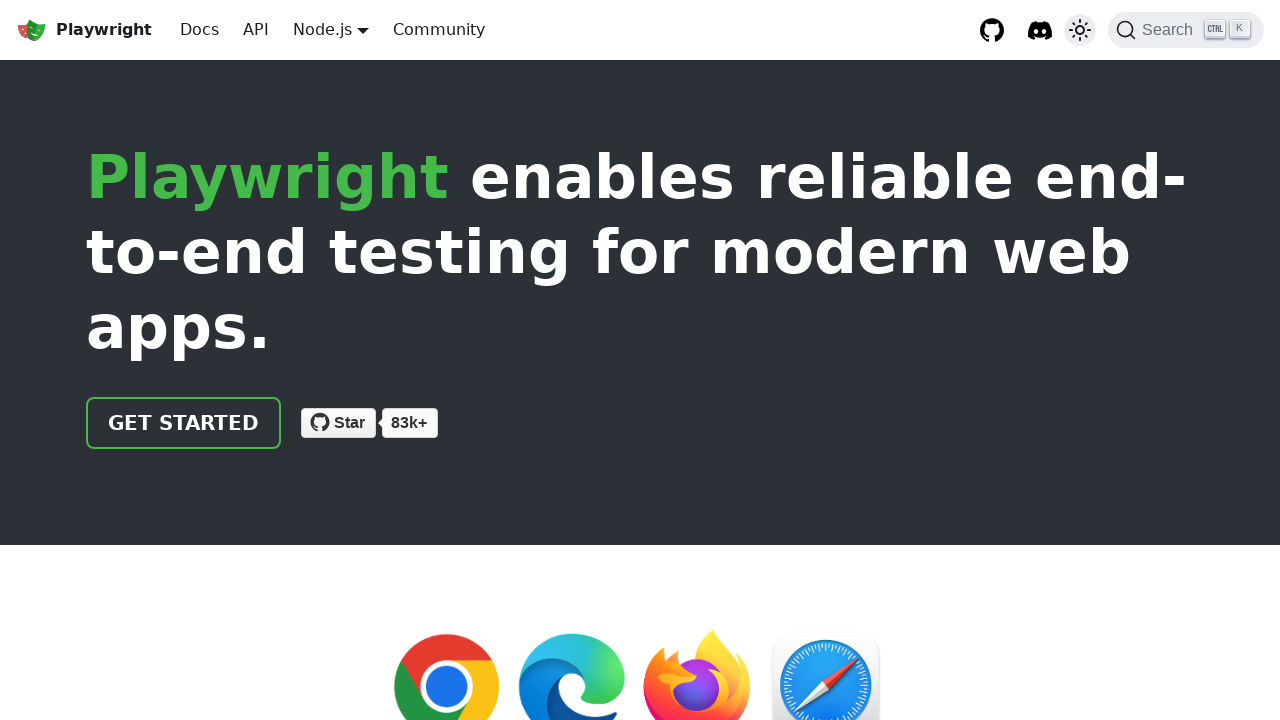